Tests a web form by entering text into a text box, submitting the form, and verifying the success message is displayed.

Starting URL: https://www.selenium.dev/selenium/web/web-form.html

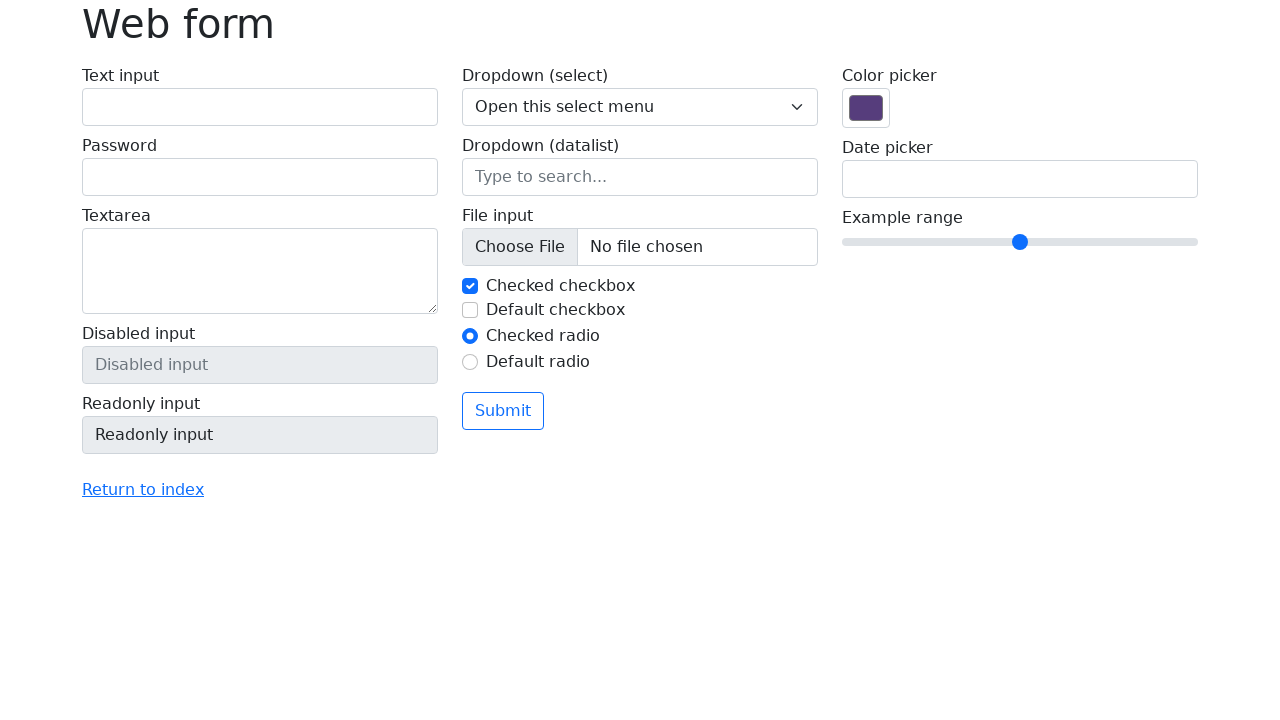

Navigated to web form page
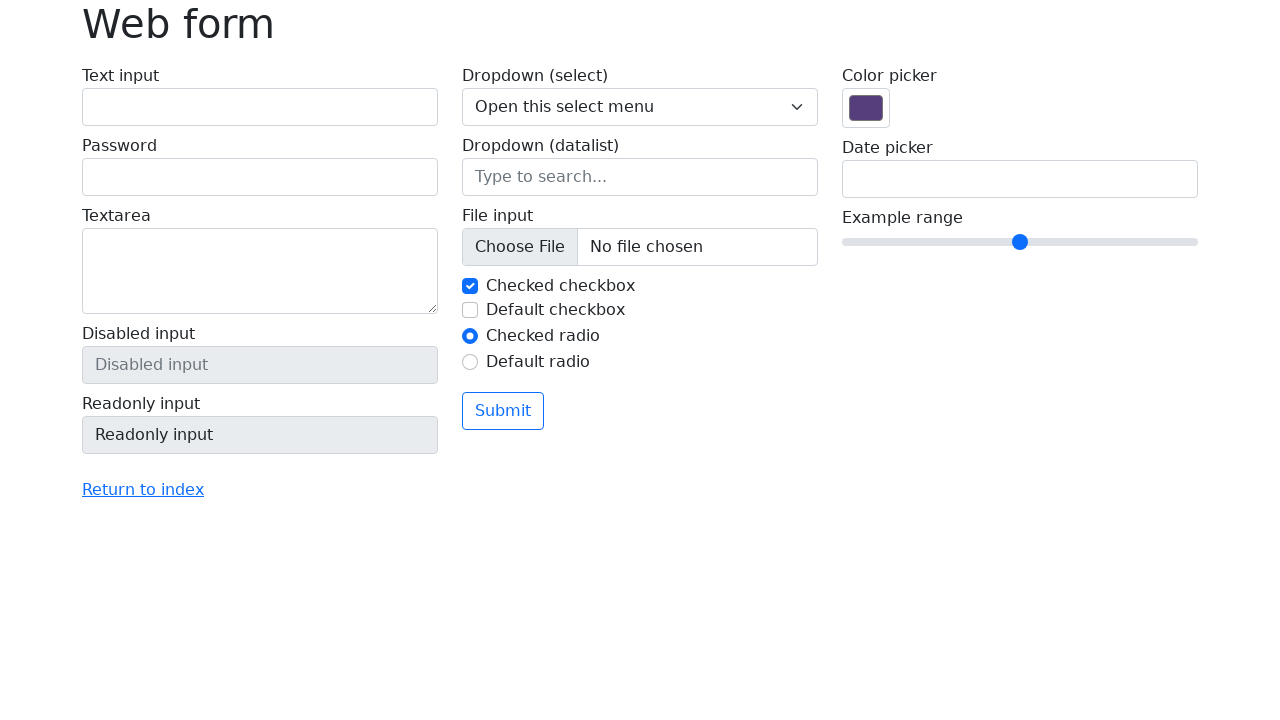

Verified page title is 'Web form'
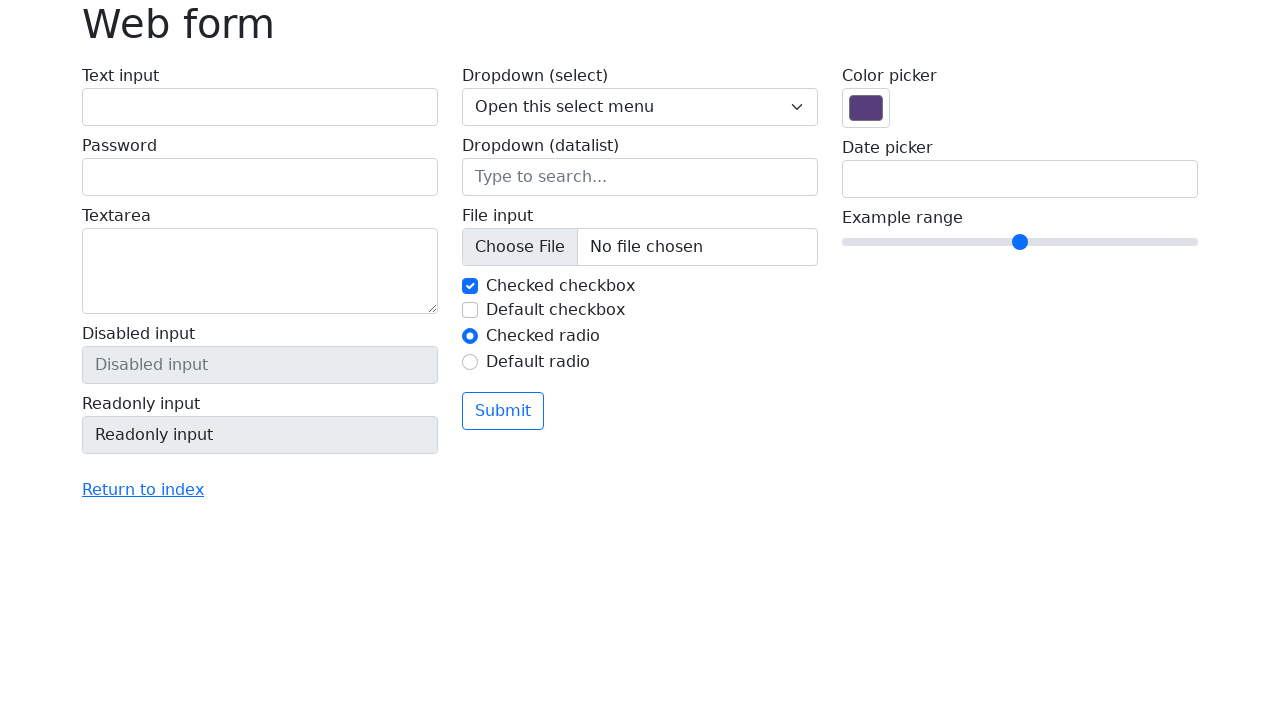

Filled text box with 'Selenium' on input[name='my-text']
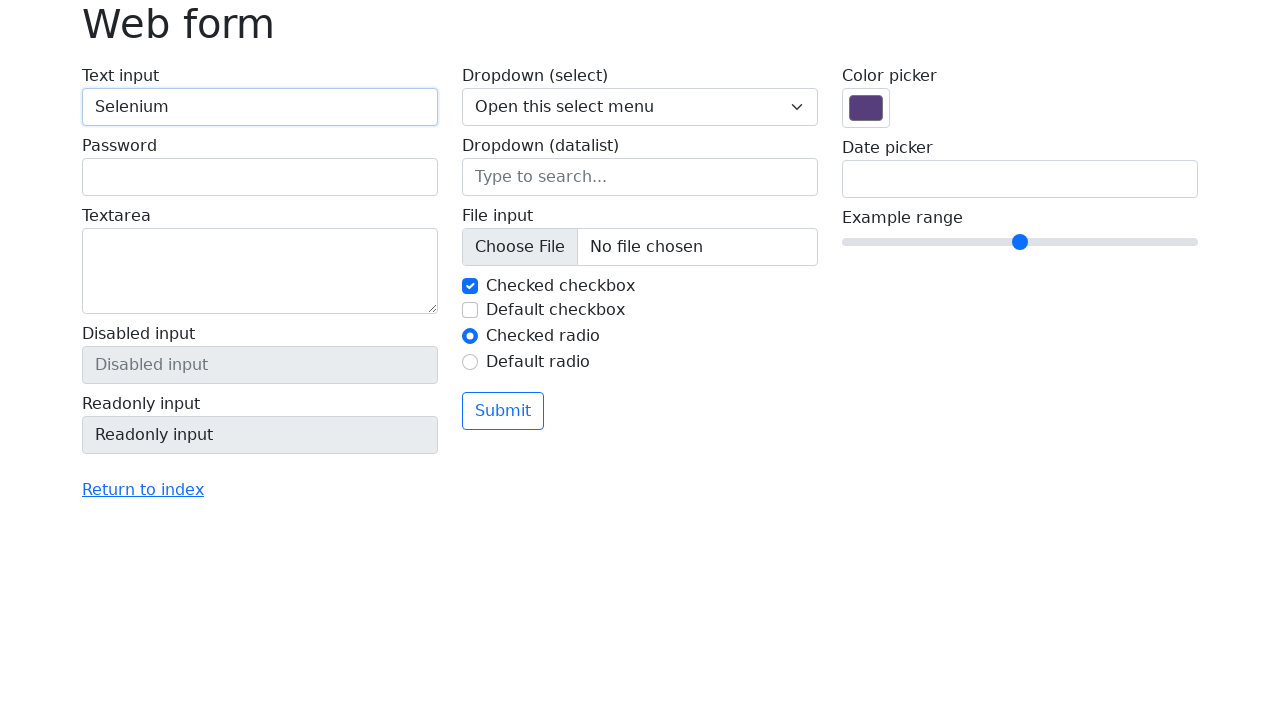

Clicked submit button at (503, 411) on button
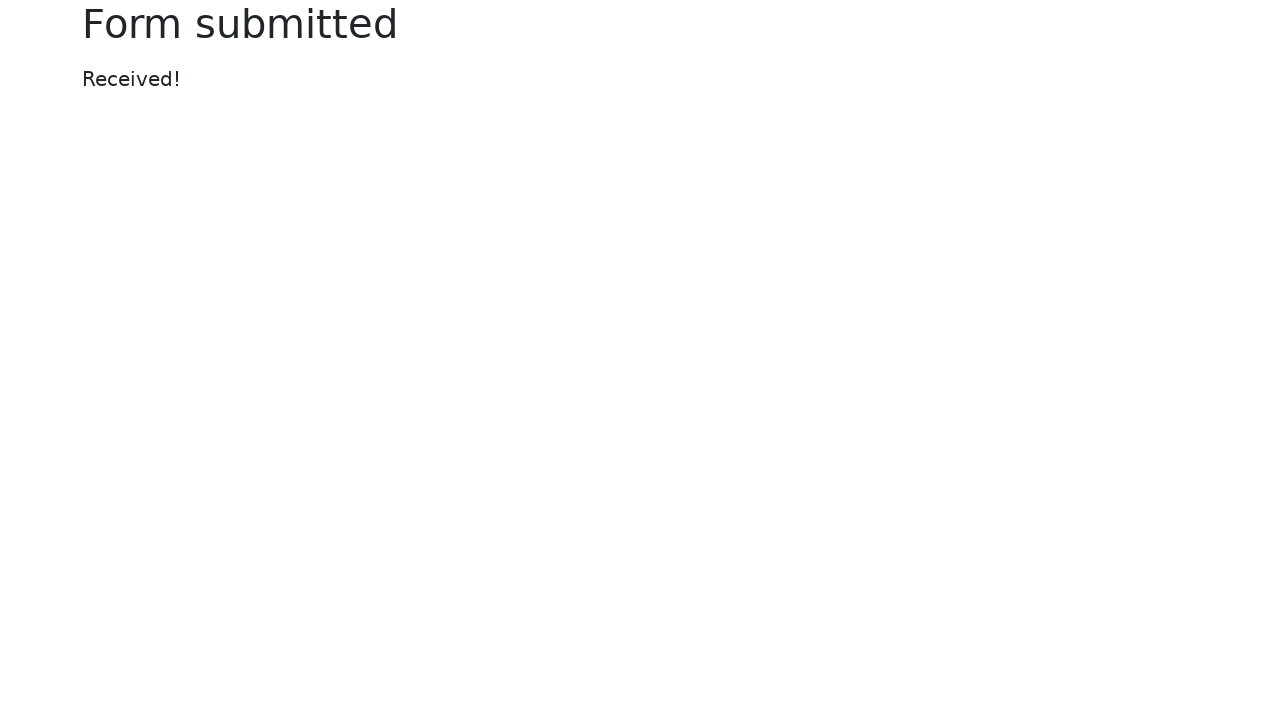

Success message element loaded
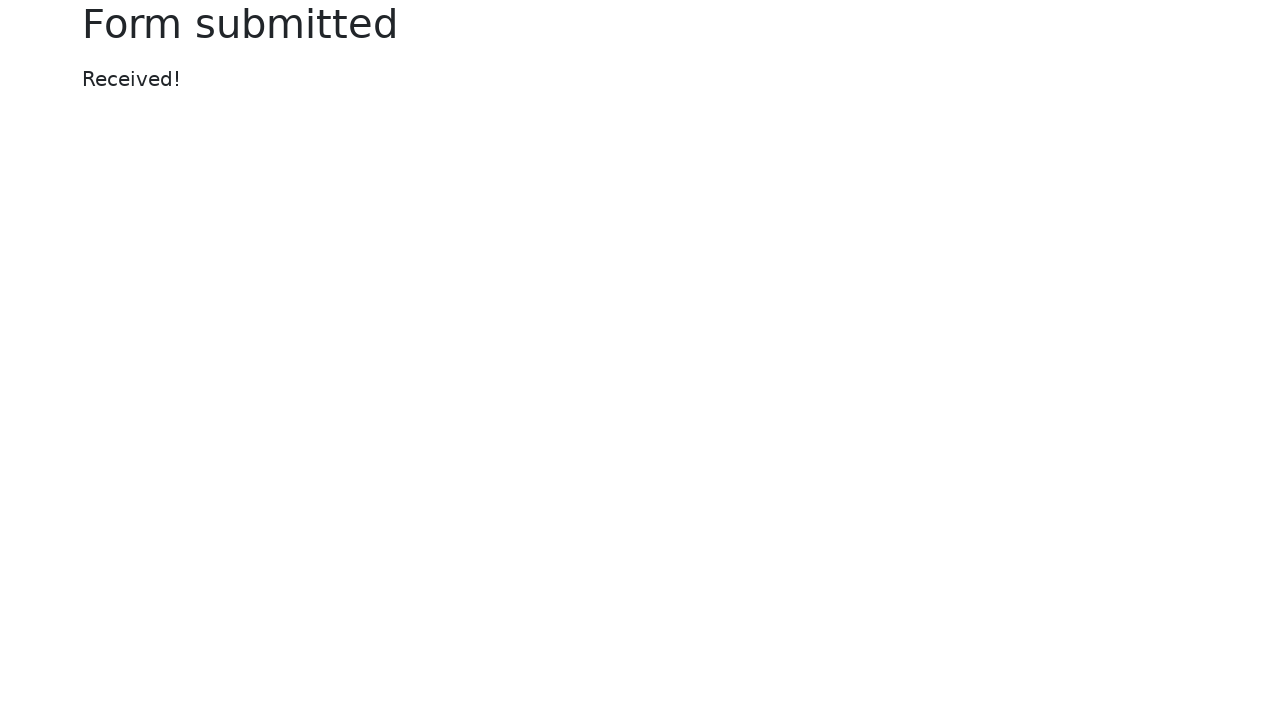

Verified success message displays 'Received!'
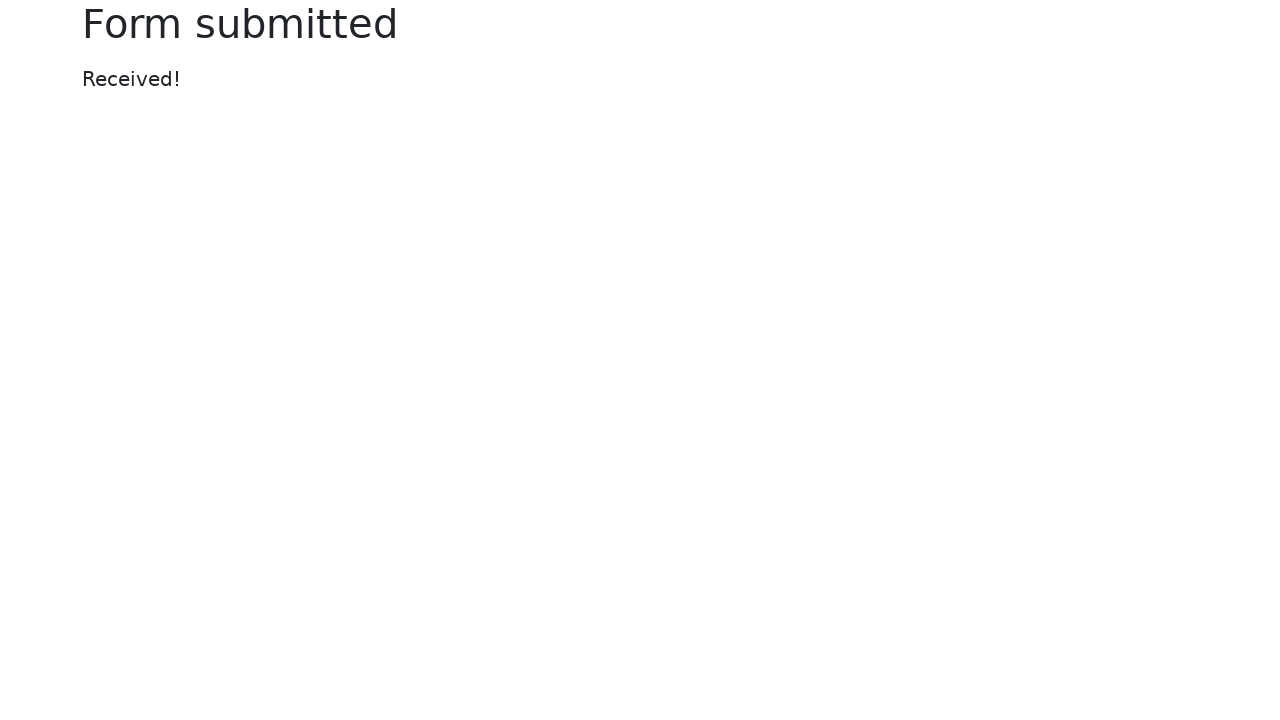

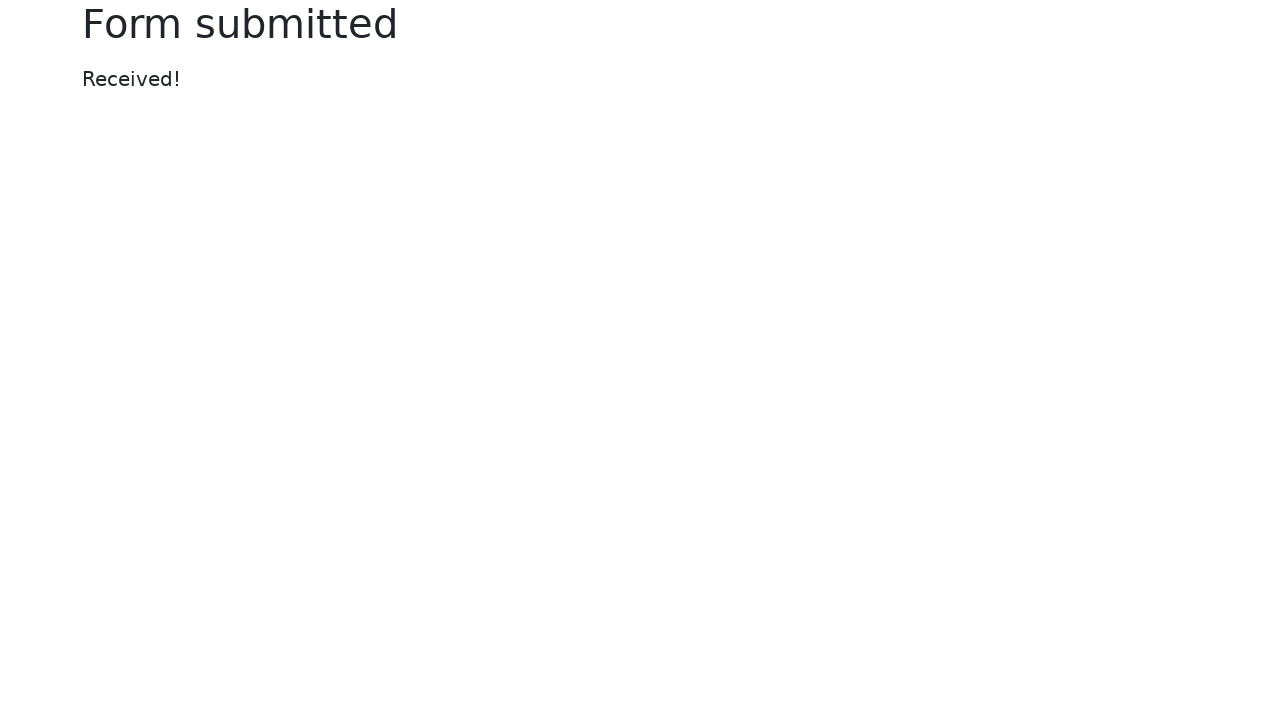